Navigates to the Mars snacking brands page and waits for the page to load.

Starting URL: https://www.mars.com/our-brands/mars-snacking

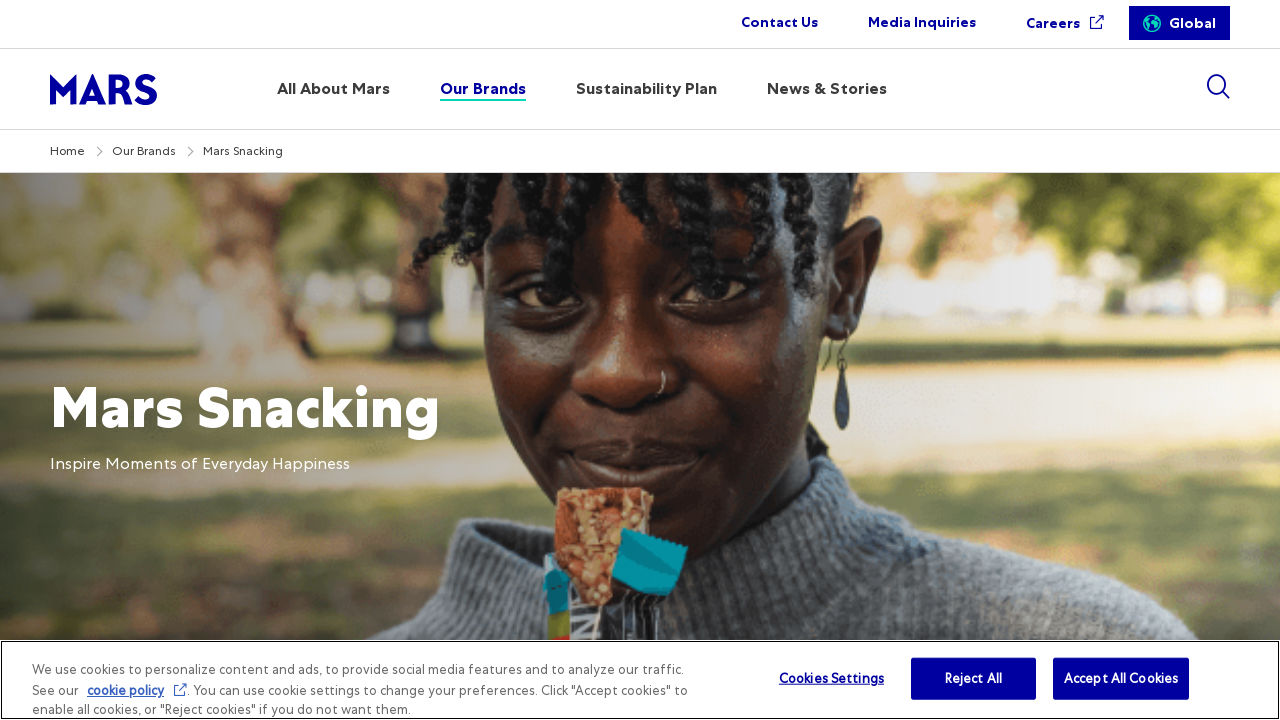

Navigated to Mars snacking brands page
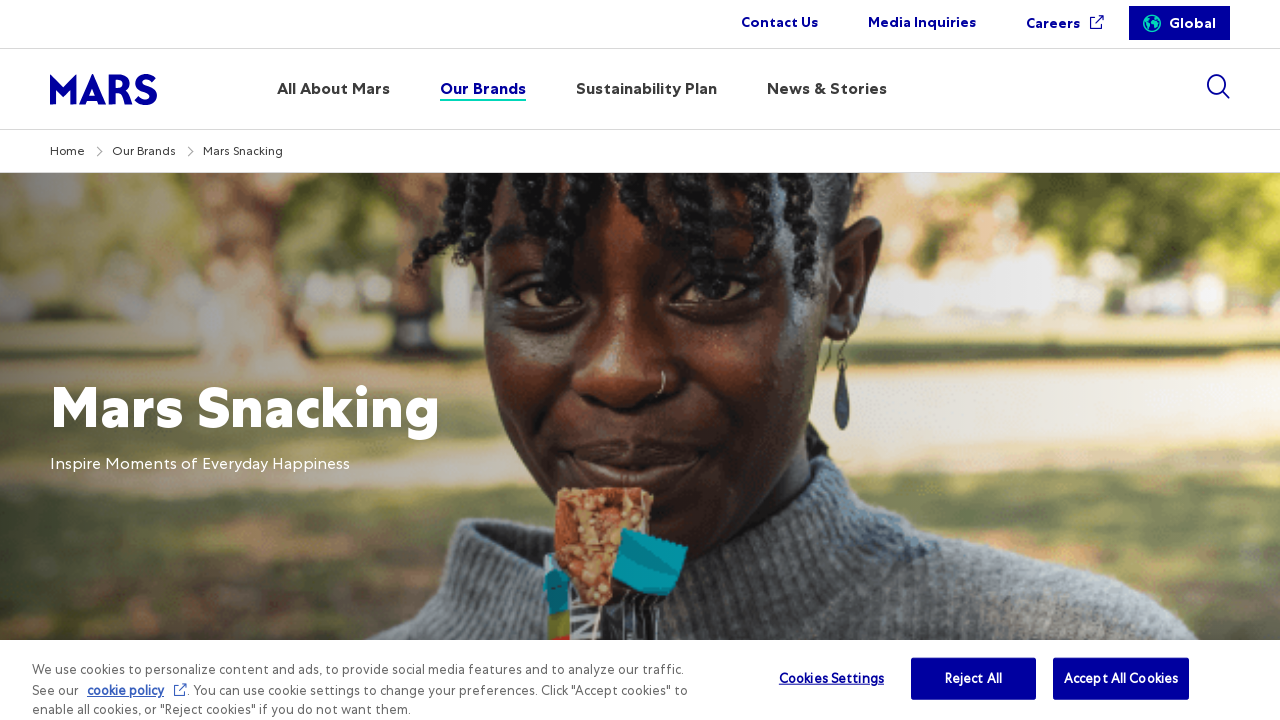

Waited for page DOM to load completely
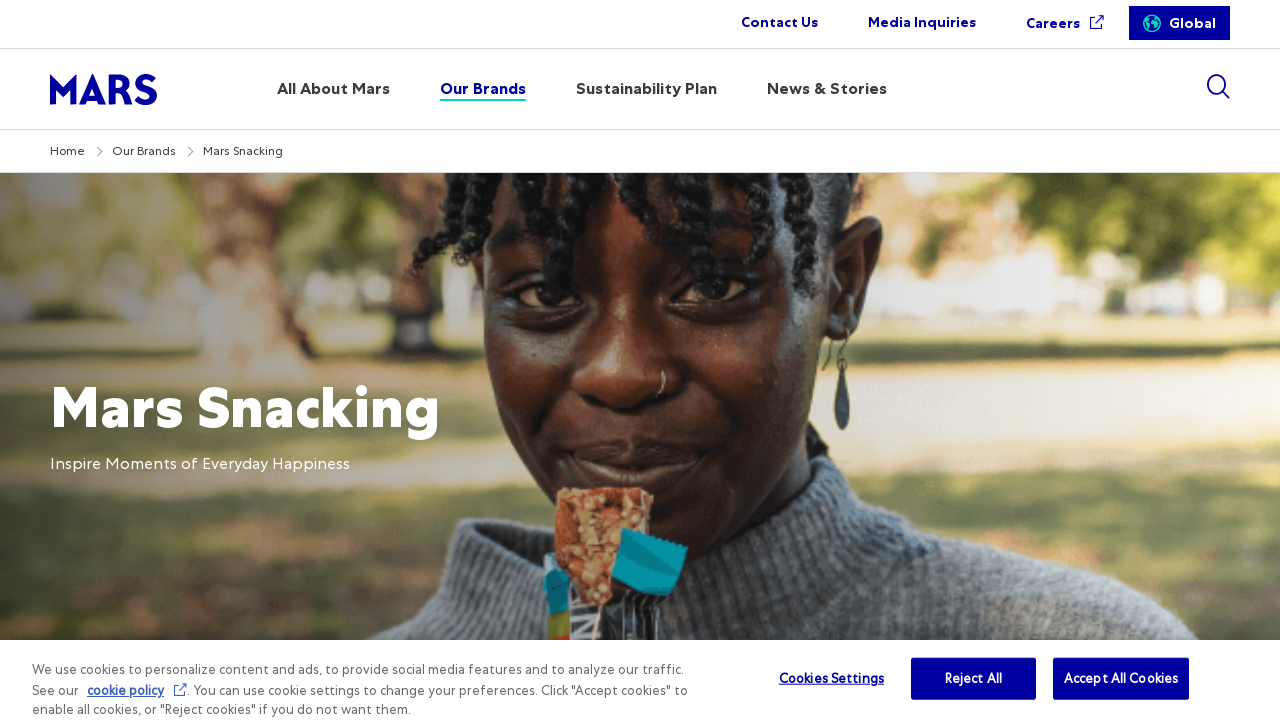

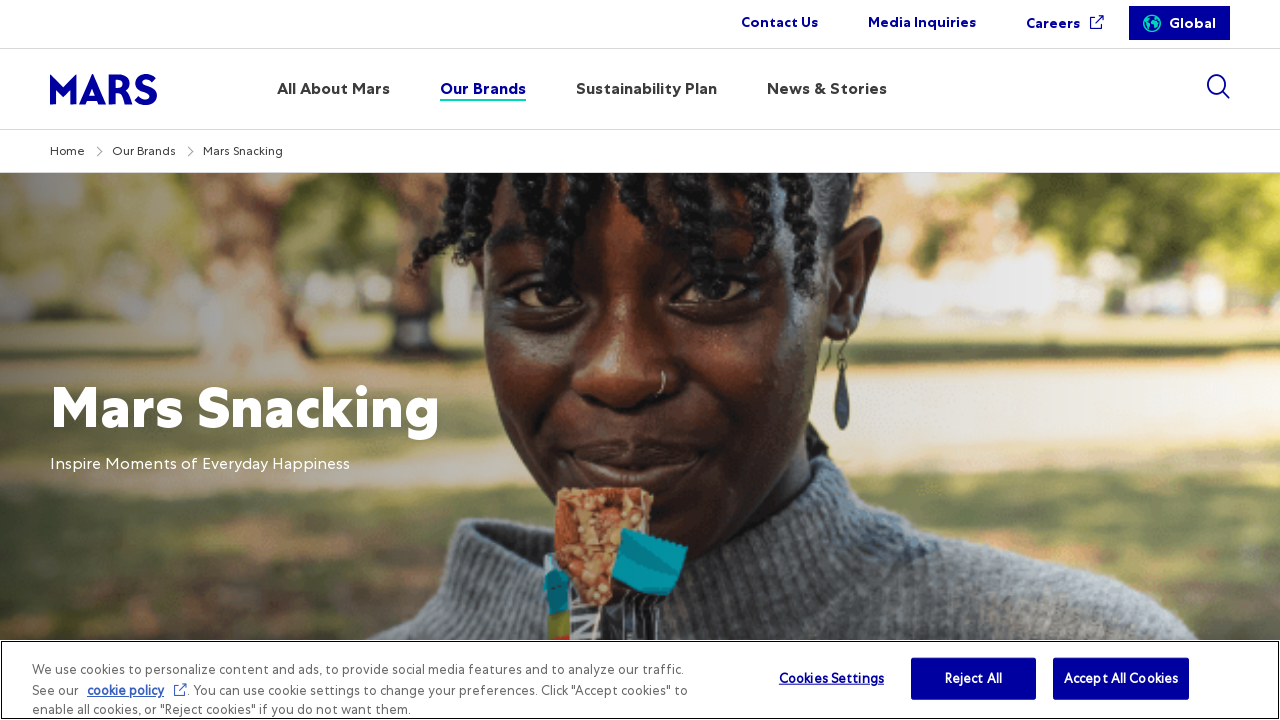